Navigates to Flipkart website and adds a custom cookie to the browser session

Starting URL: https://www.flipkart.com/

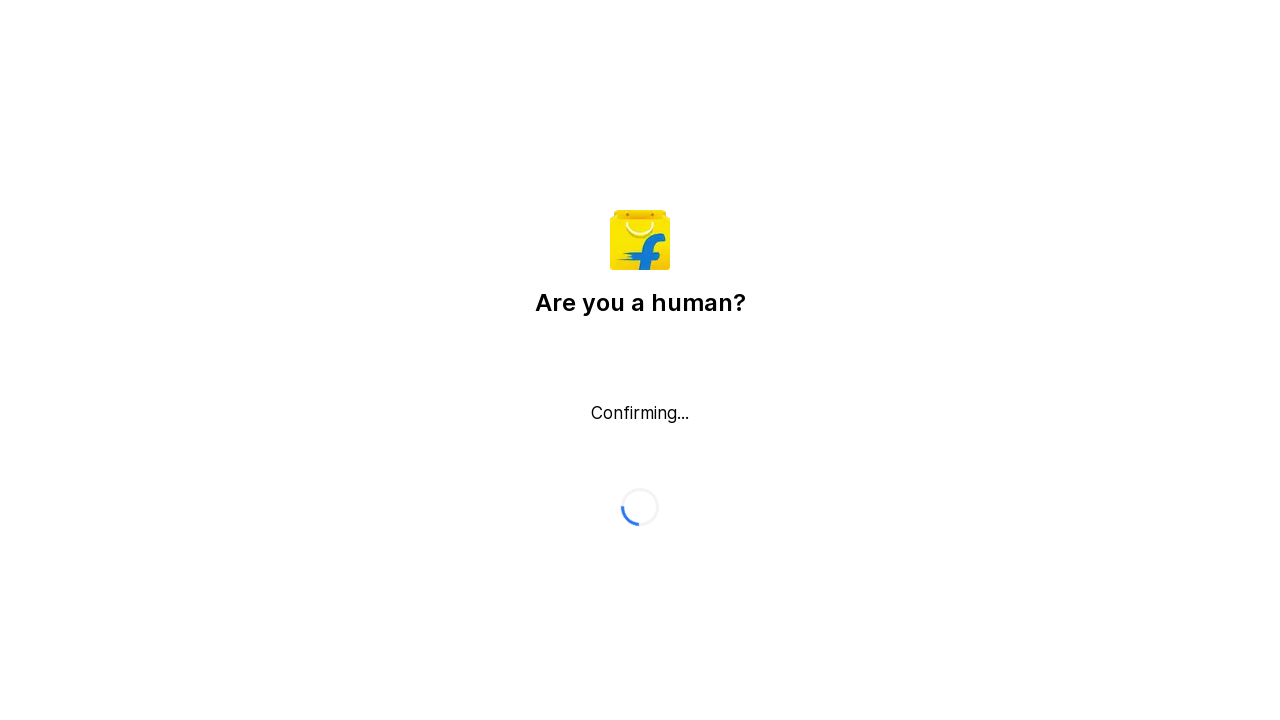

Navigated to Flipkart website
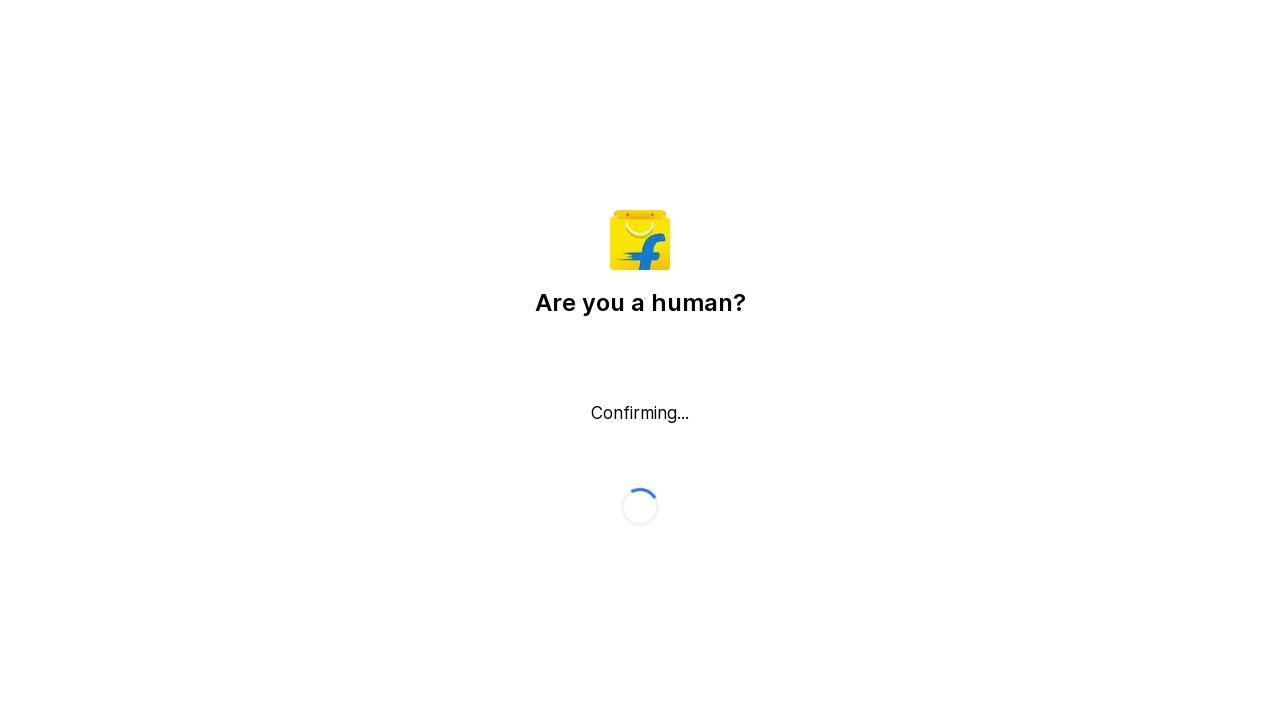

Added custom cookie 'customeCookie' with value '12345' to browser session
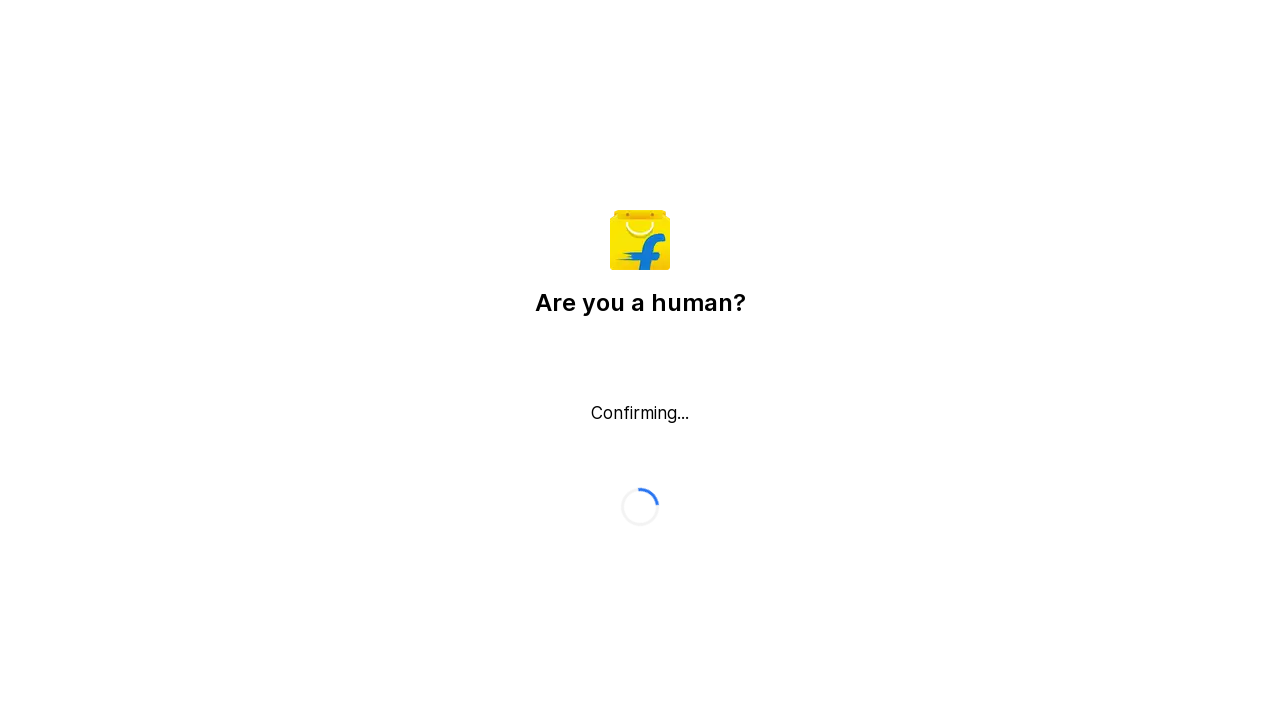

Retrieved cookies from browser context for verification
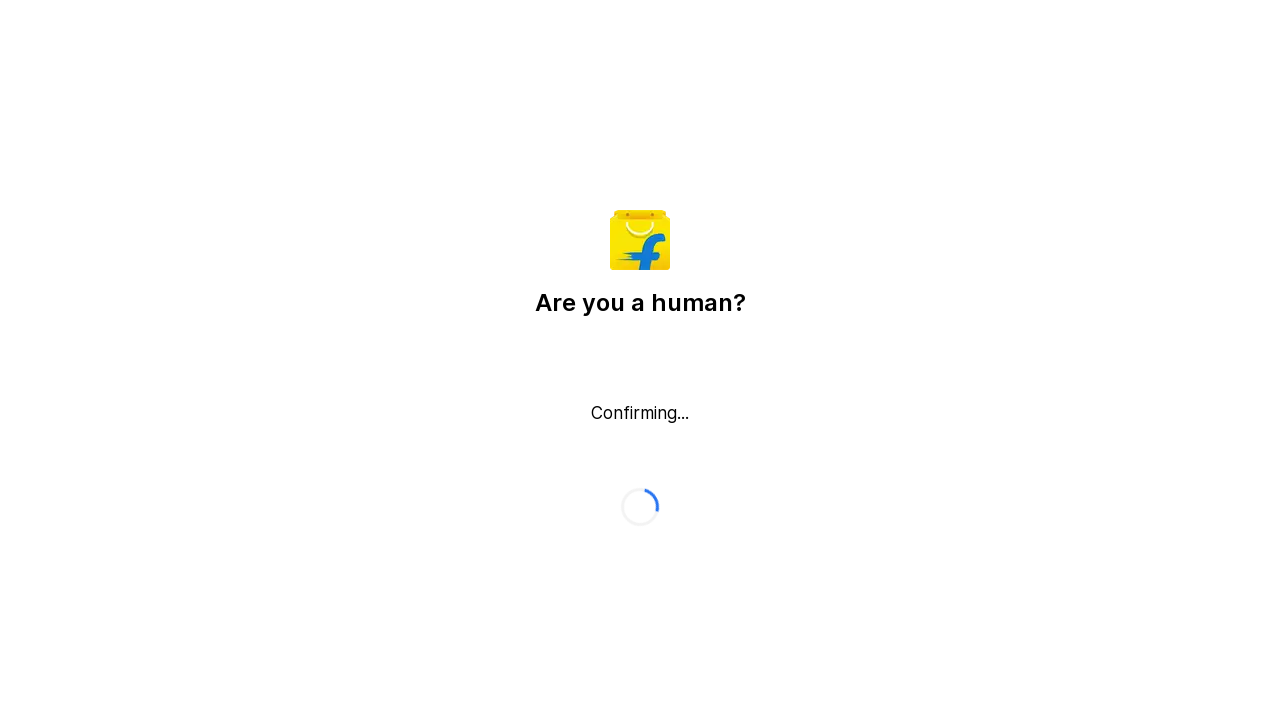

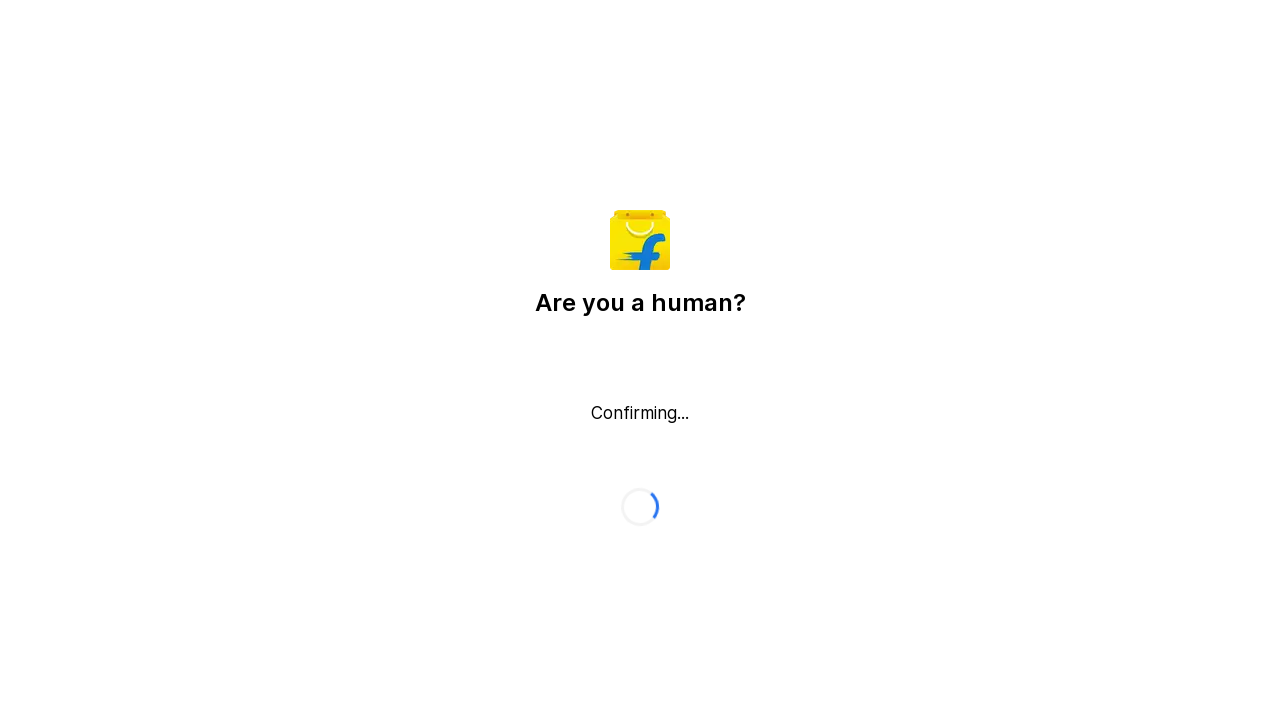